Navigates to the OTUS online education platform homepage and verifies the page loads successfully.

Starting URL: https://otus.ru/

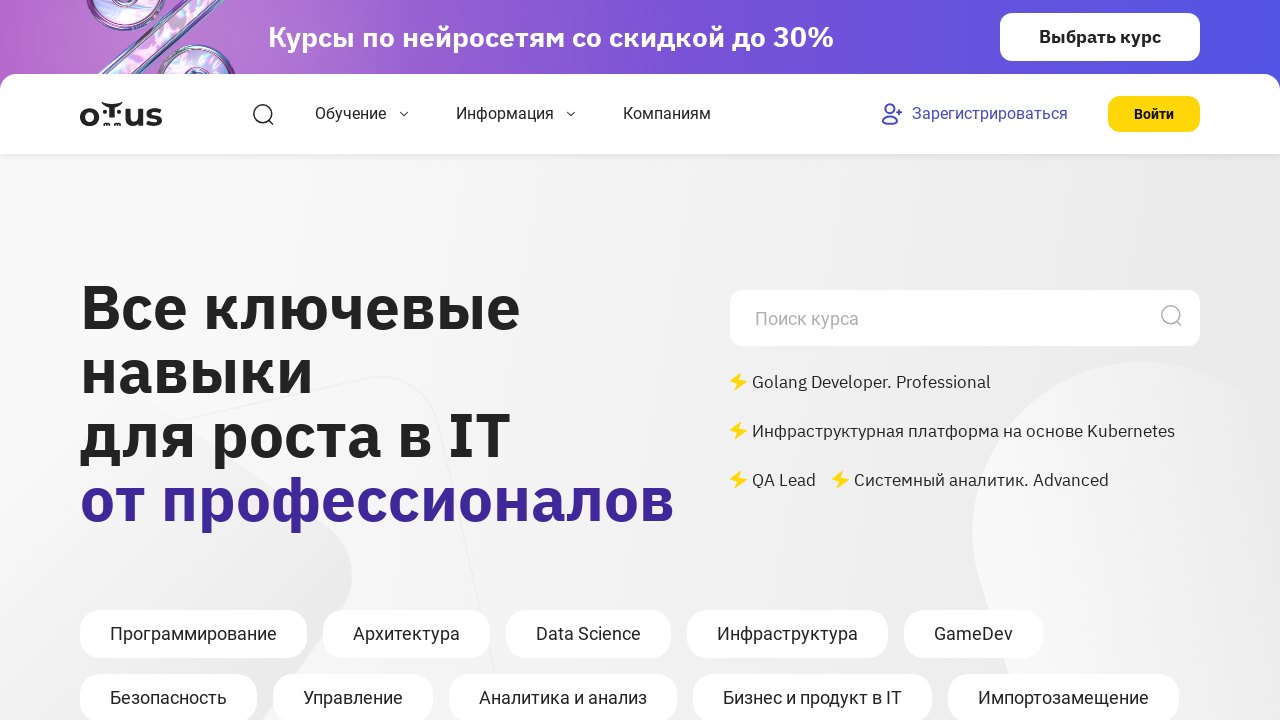

Waited for DOM content to load on OTUS homepage
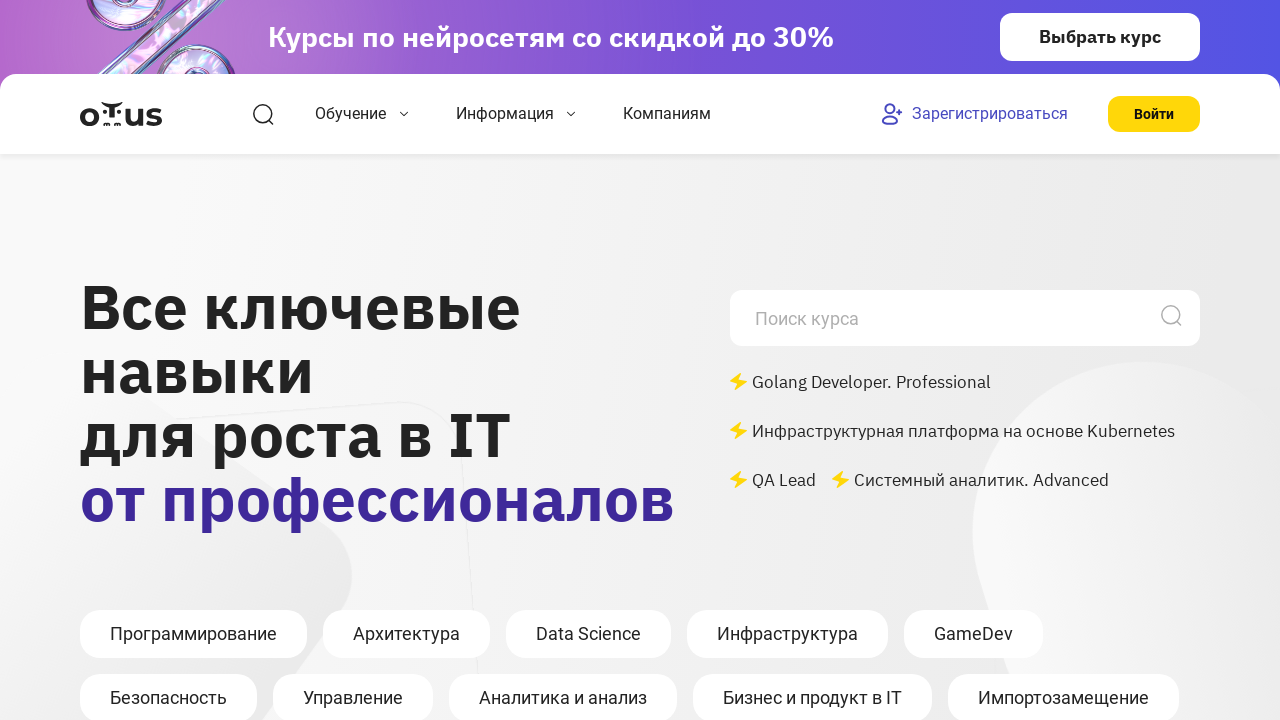

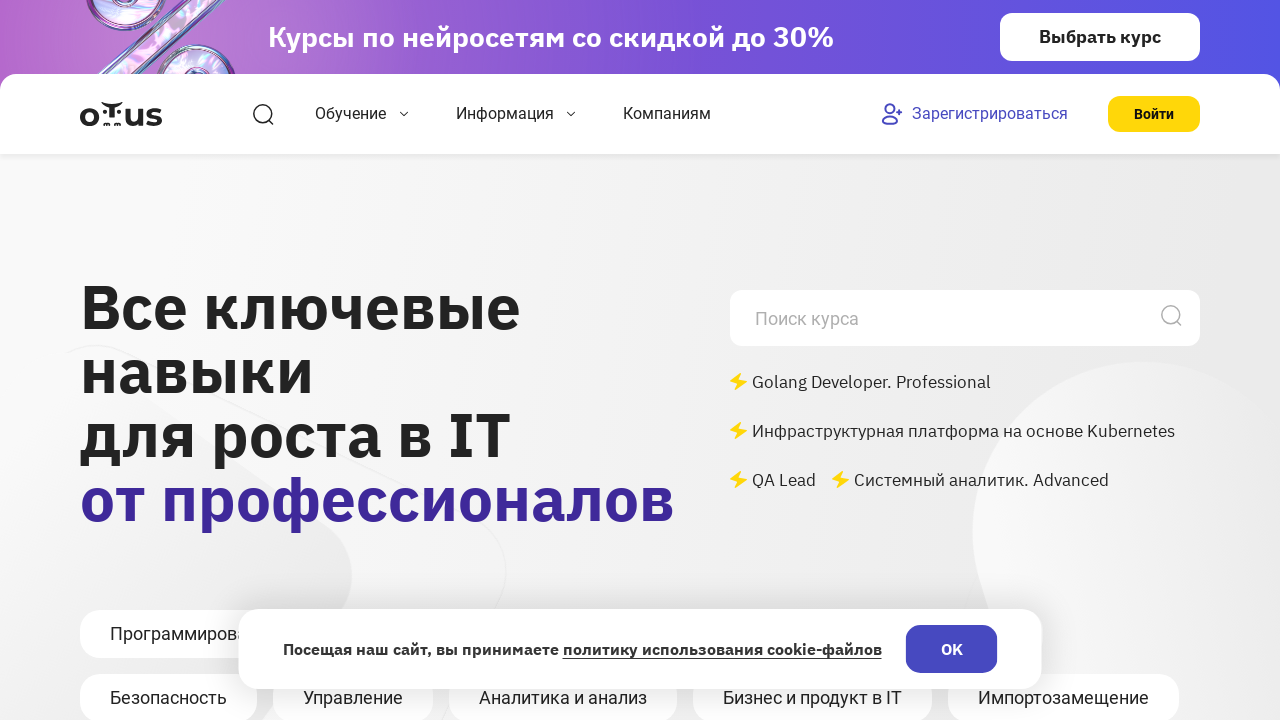